Tests JavaScript confirm dialog by clicking OK button and verifying the result

Starting URL: https://testpages.herokuapp.com/styled/alerts/alert-test.html

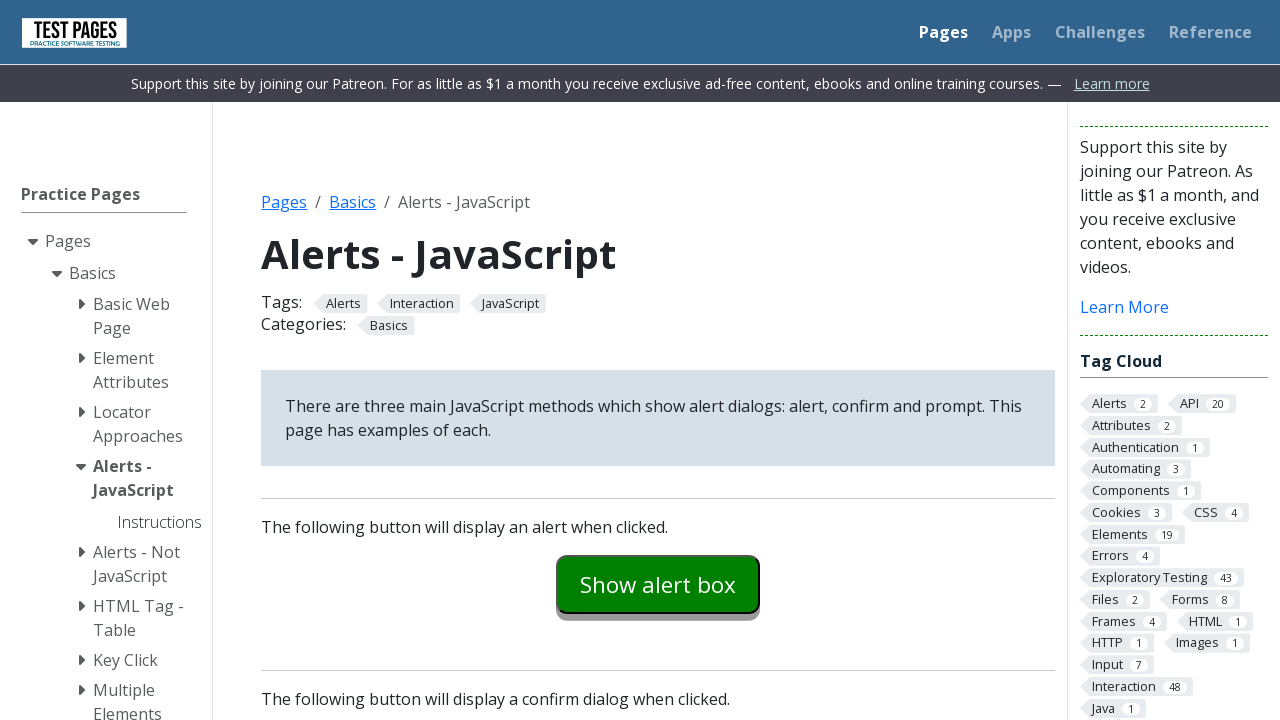

Set up dialog handler to accept confirm dialogs
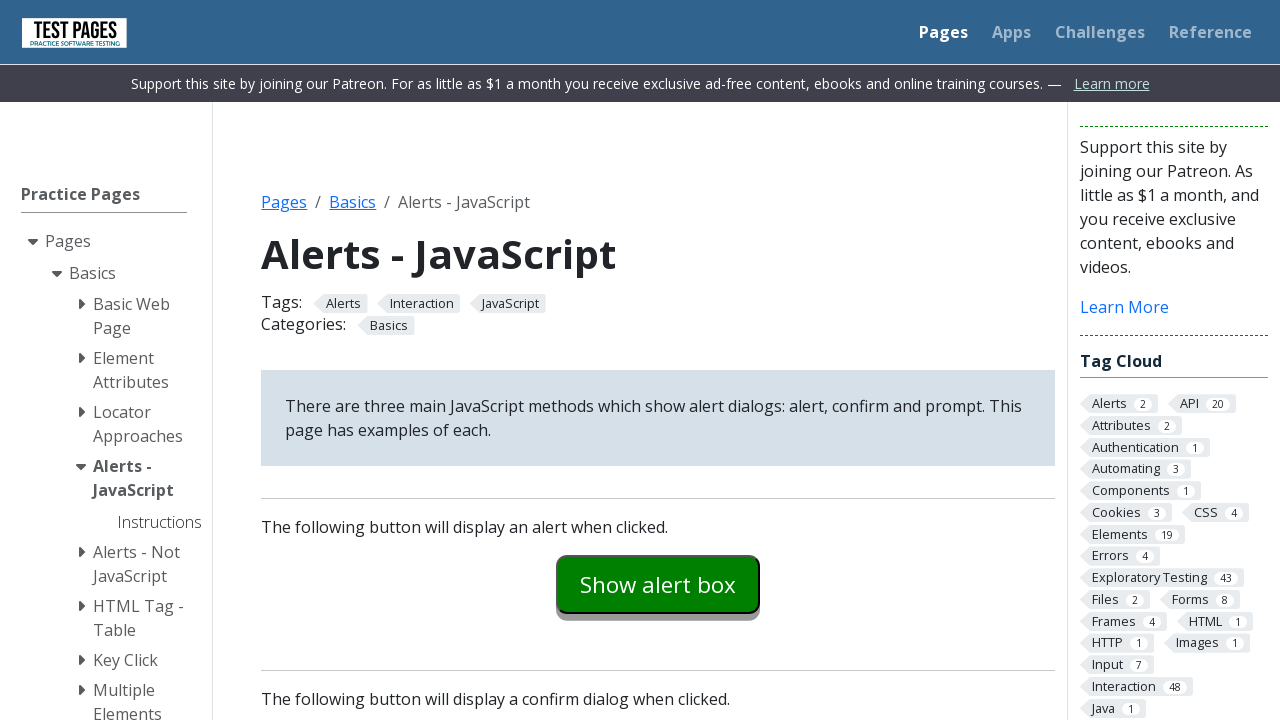

Clicked confirm example button to trigger dialog at (658, 360) on #confirmexample
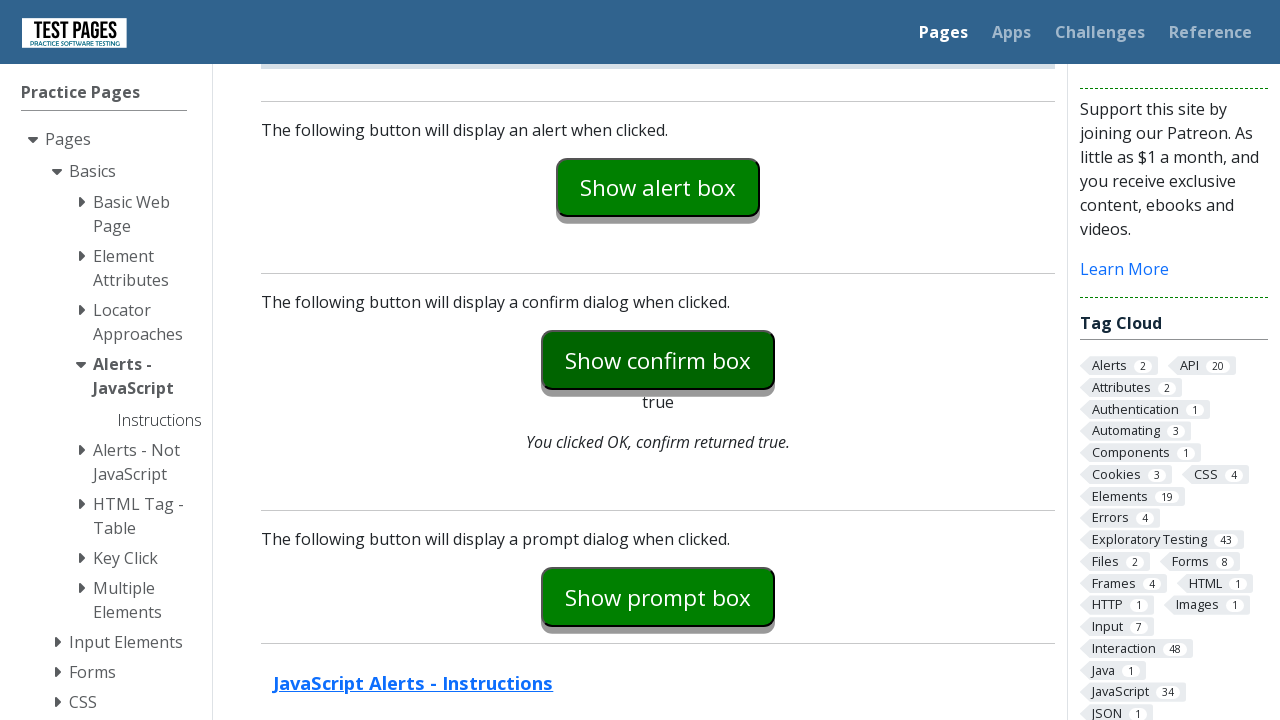

Waited for confirm return result element to appear
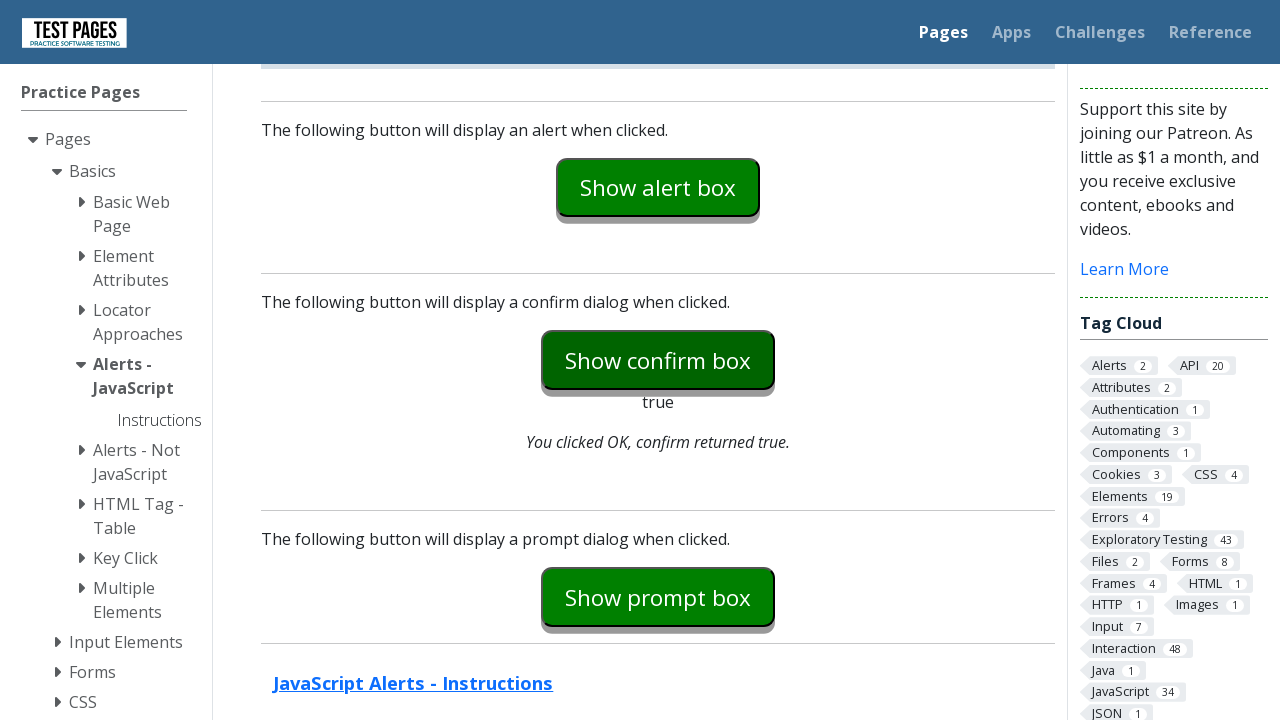

Verified confirm dialog returned 'true' after clicking OK button
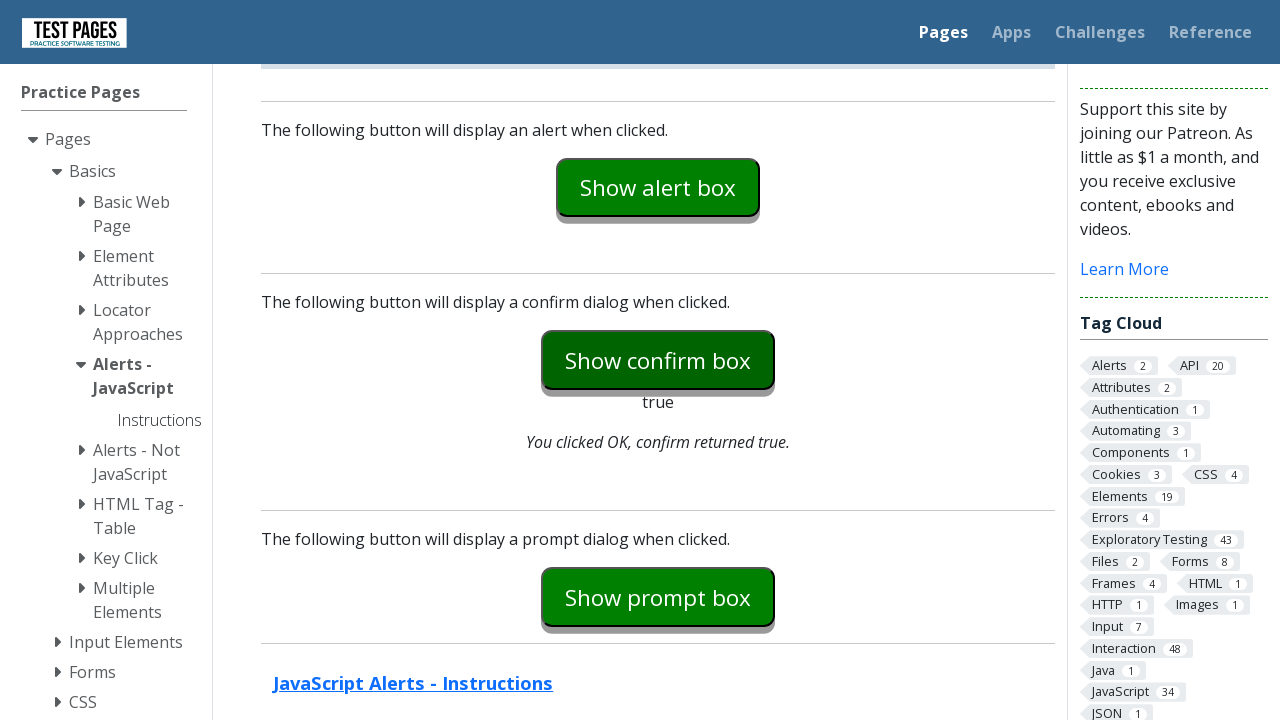

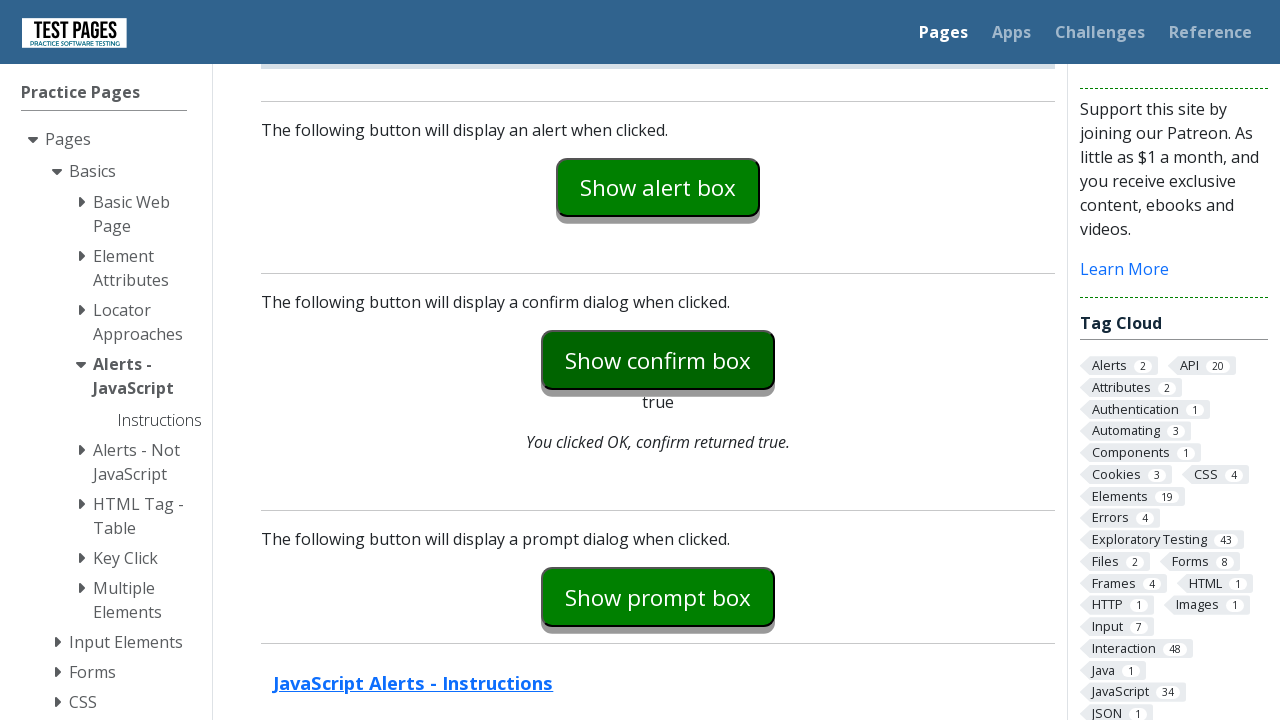